Tests dropdown select functionality by selecting options using visible text and index on a demo dropdown element

Starting URL: https://the-internet.herokuapp.com/dropdown

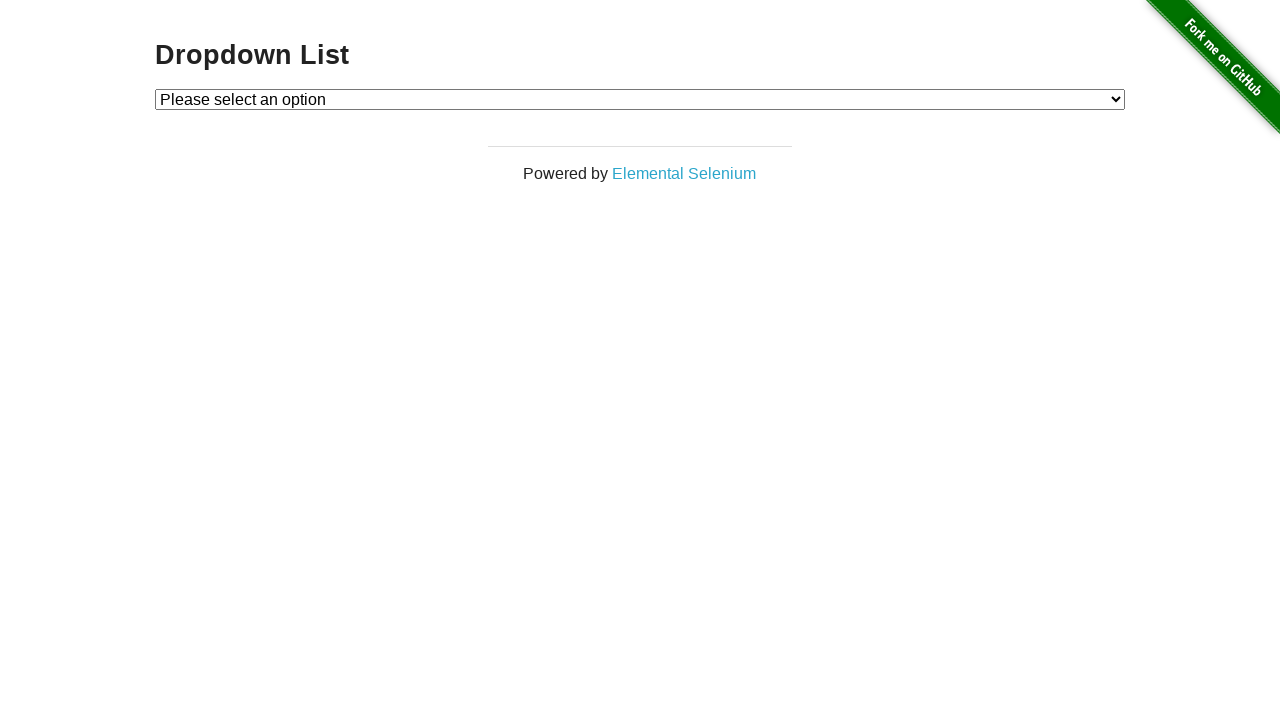

Waited for dropdown element to be visible
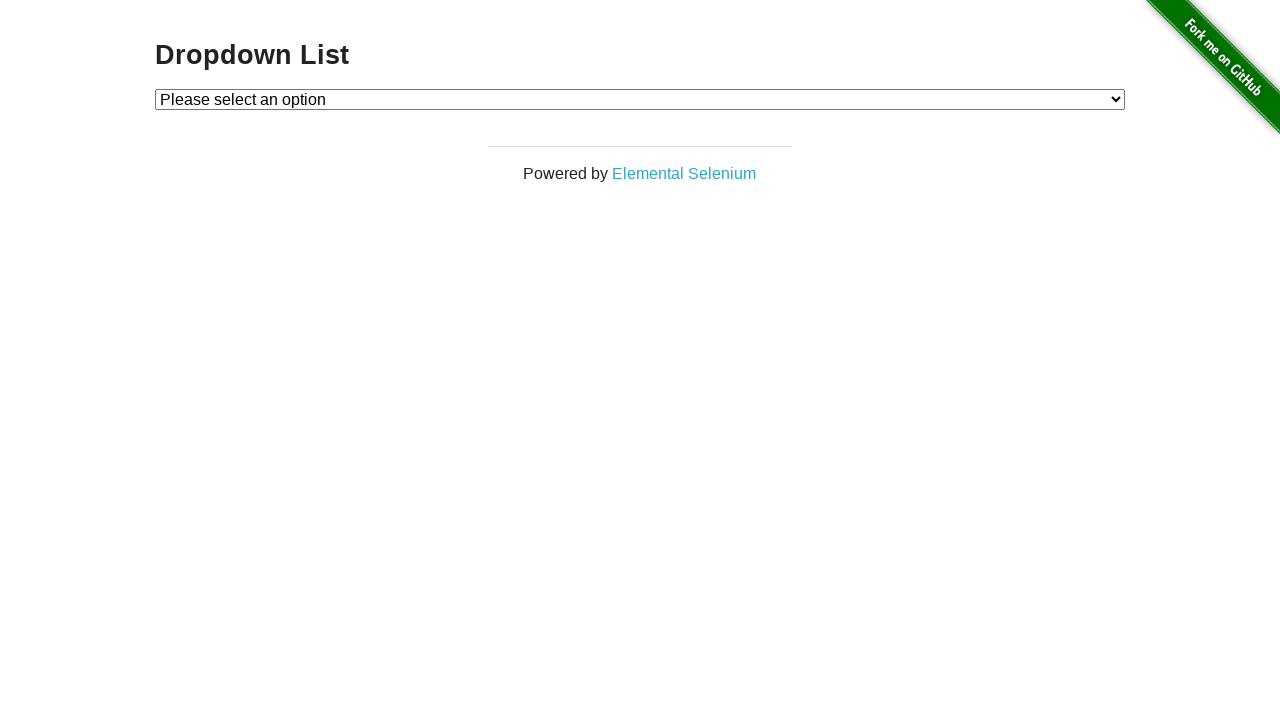

Selected 'Option 2' from dropdown by visible text on #dropdown
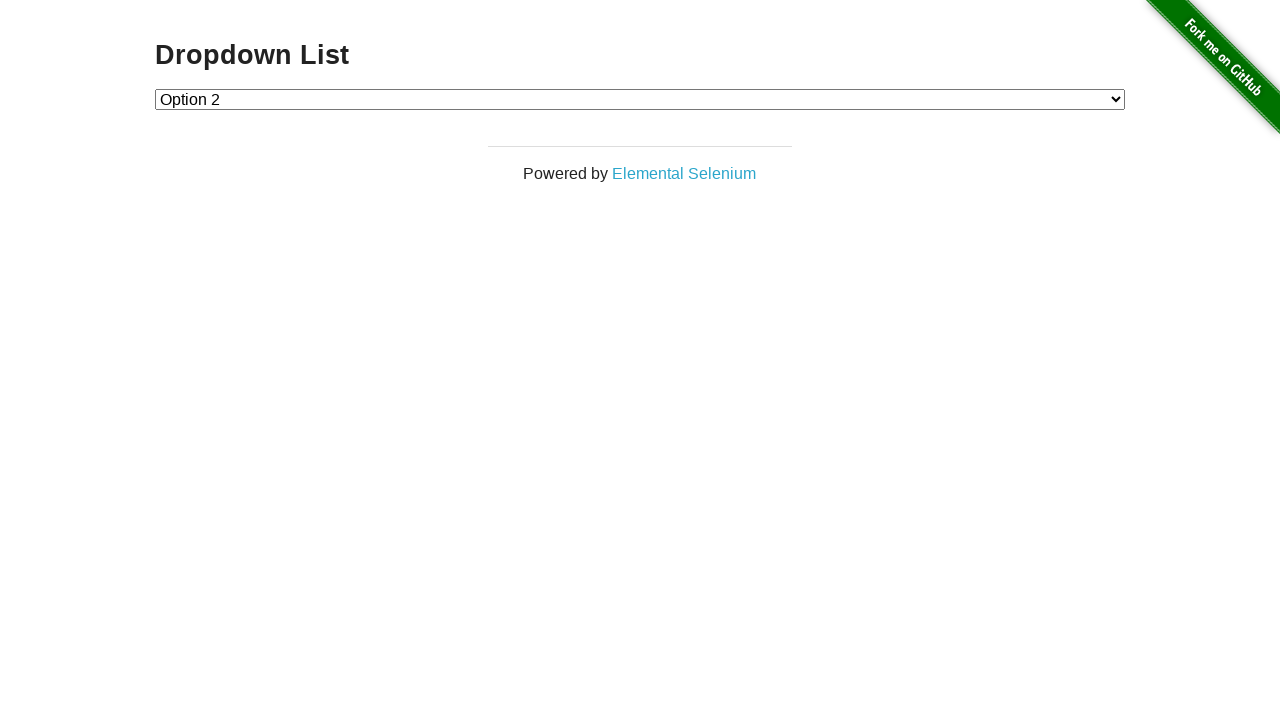

Selected 'Option 1' from dropdown by visible text on #dropdown
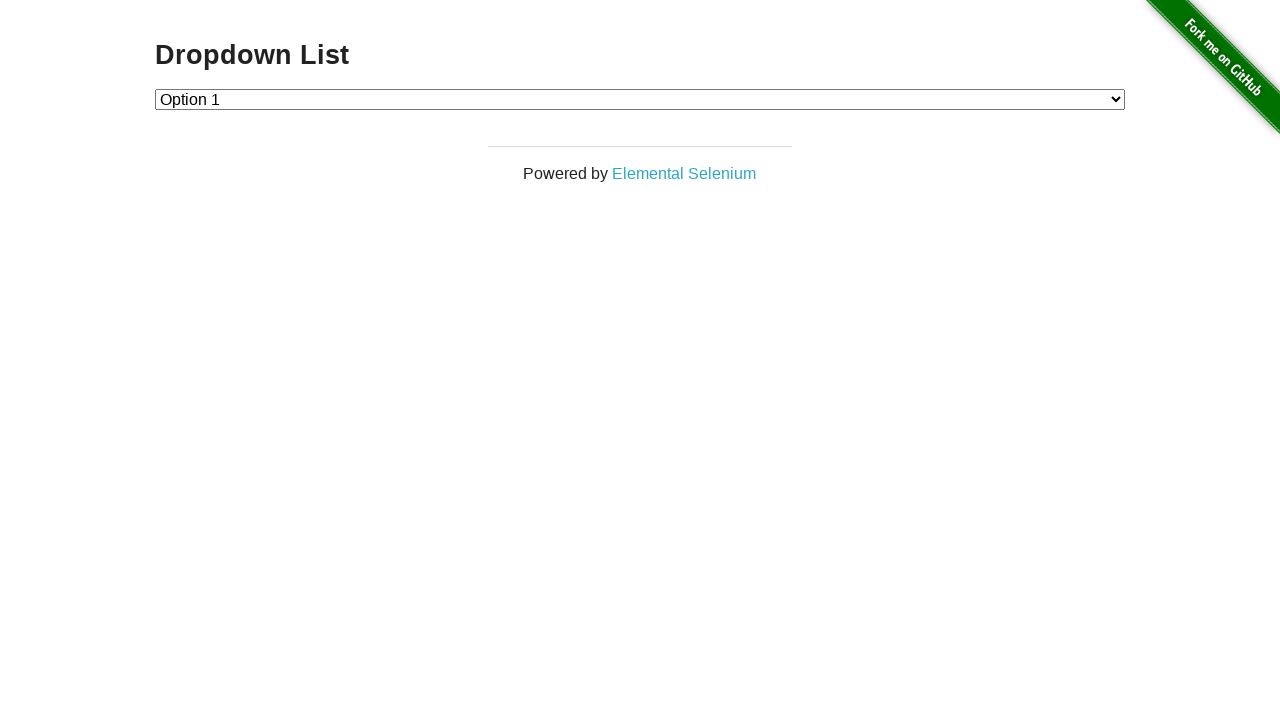

Selected dropdown option at index 1 on #dropdown
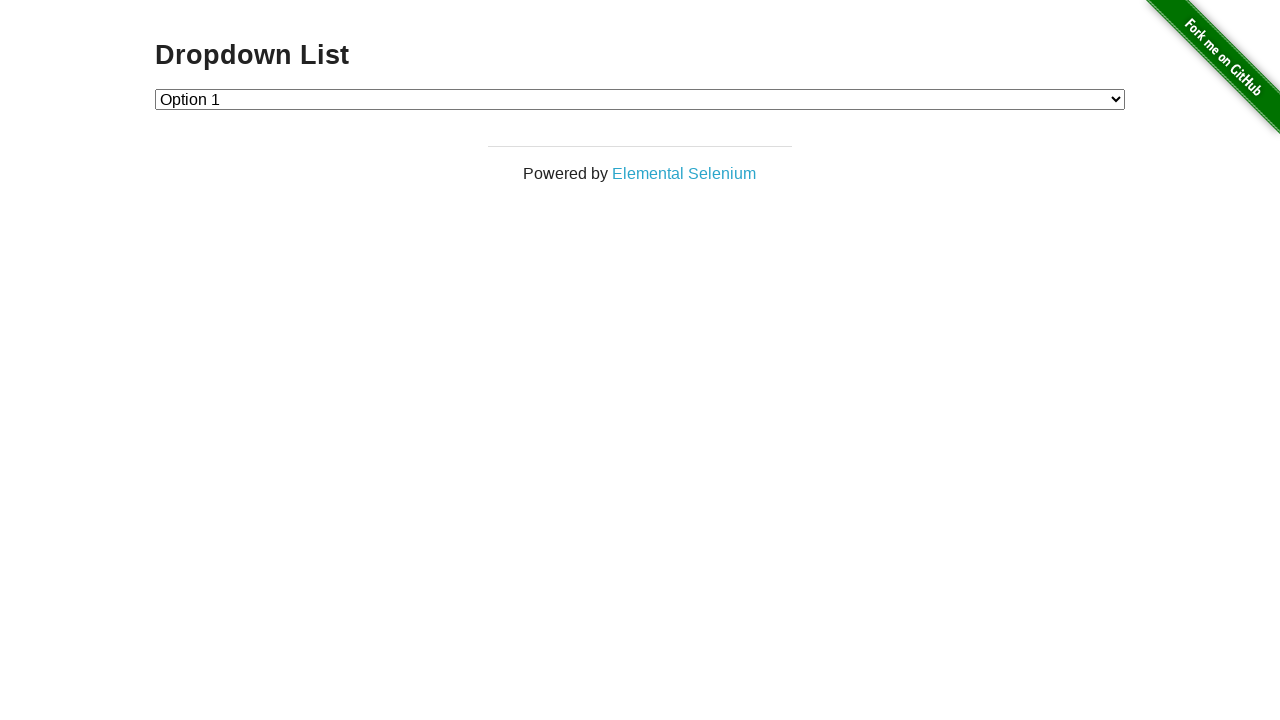

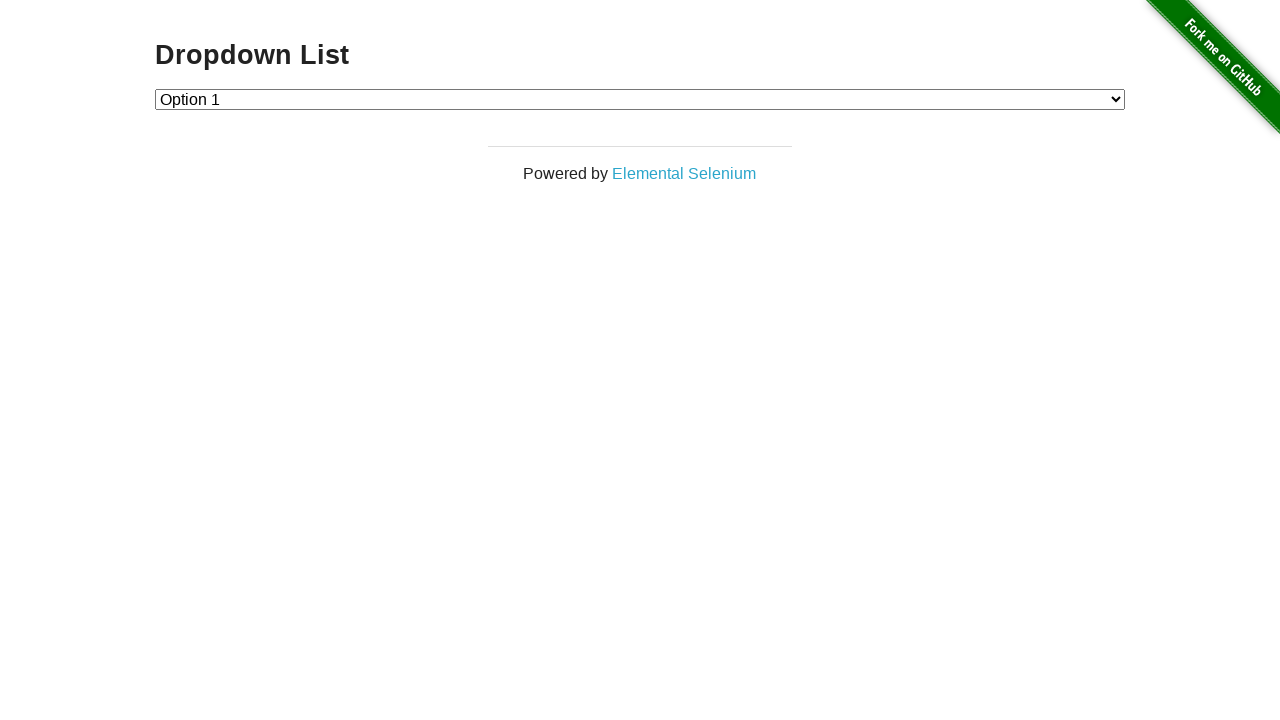